Tests JavaScript confirm dialog by triggering it, verifying the message, and dismissing it

Starting URL: https://automationfc.github.io/basic-form/index.html

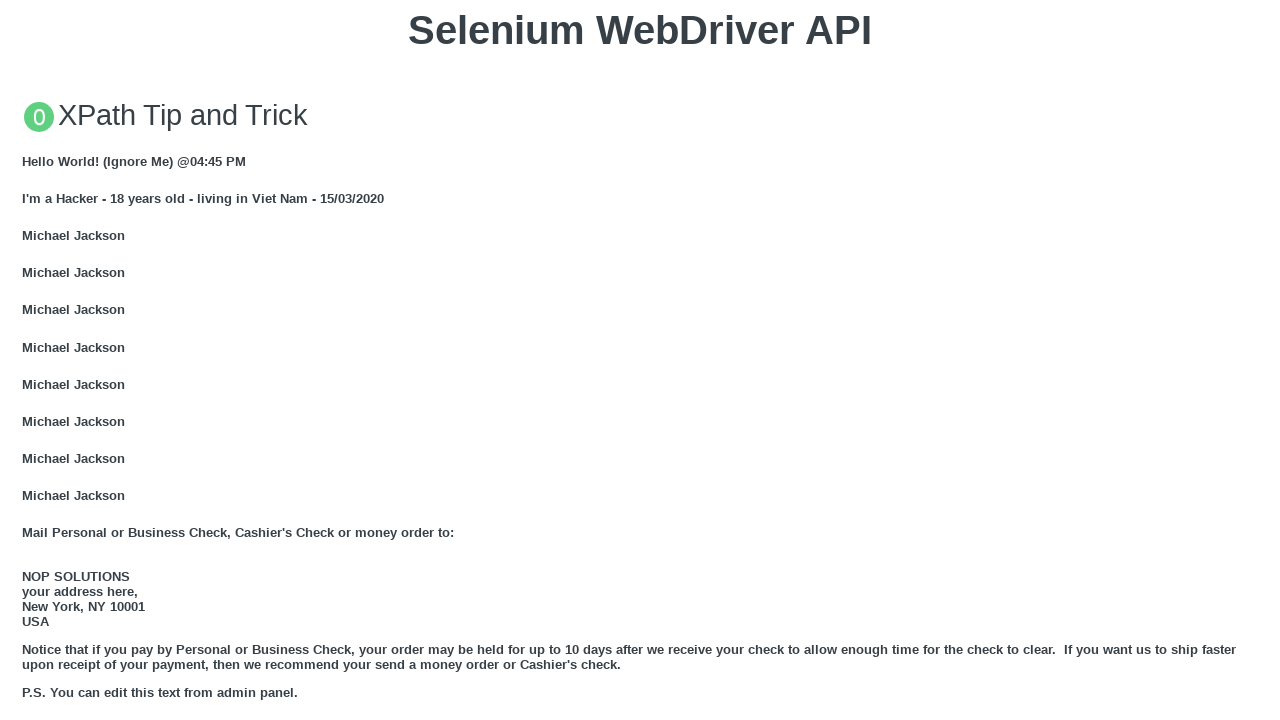

Set up dialog handler to dismiss confirm dialog
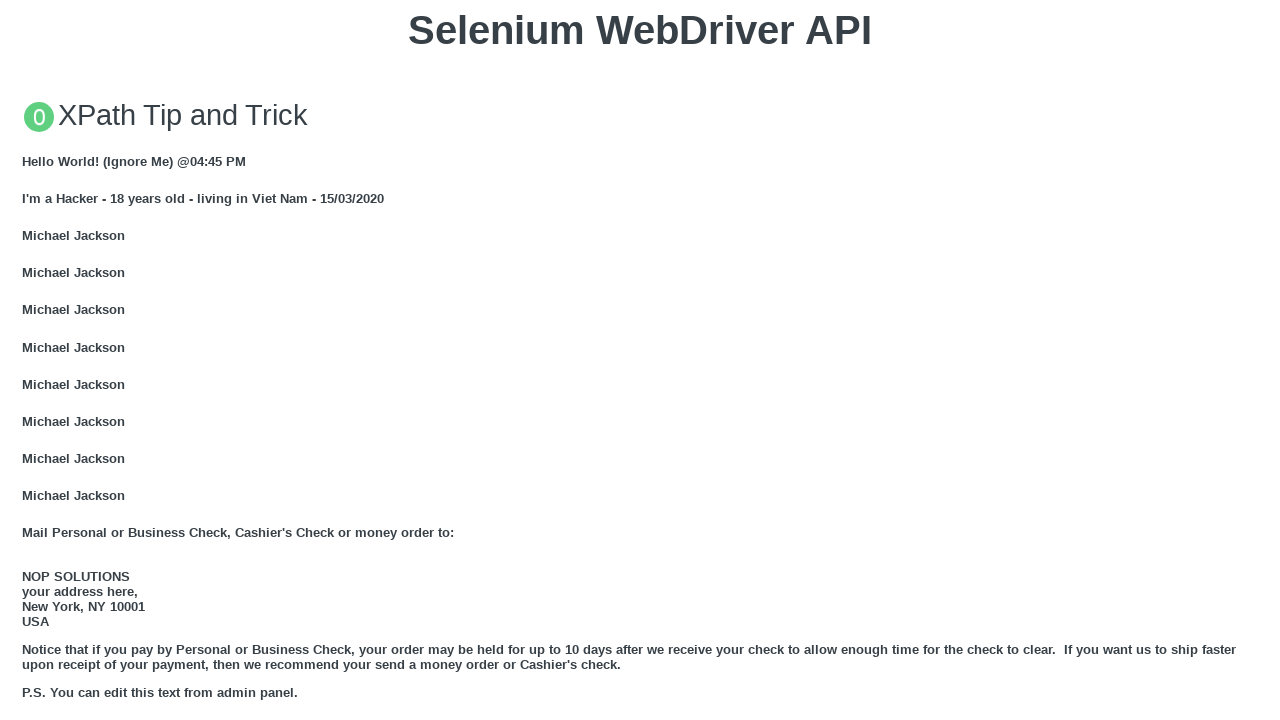

Clicked button to trigger JS Confirm dialog at (640, 360) on xpath=//button[text()='Click for JS Confirm']
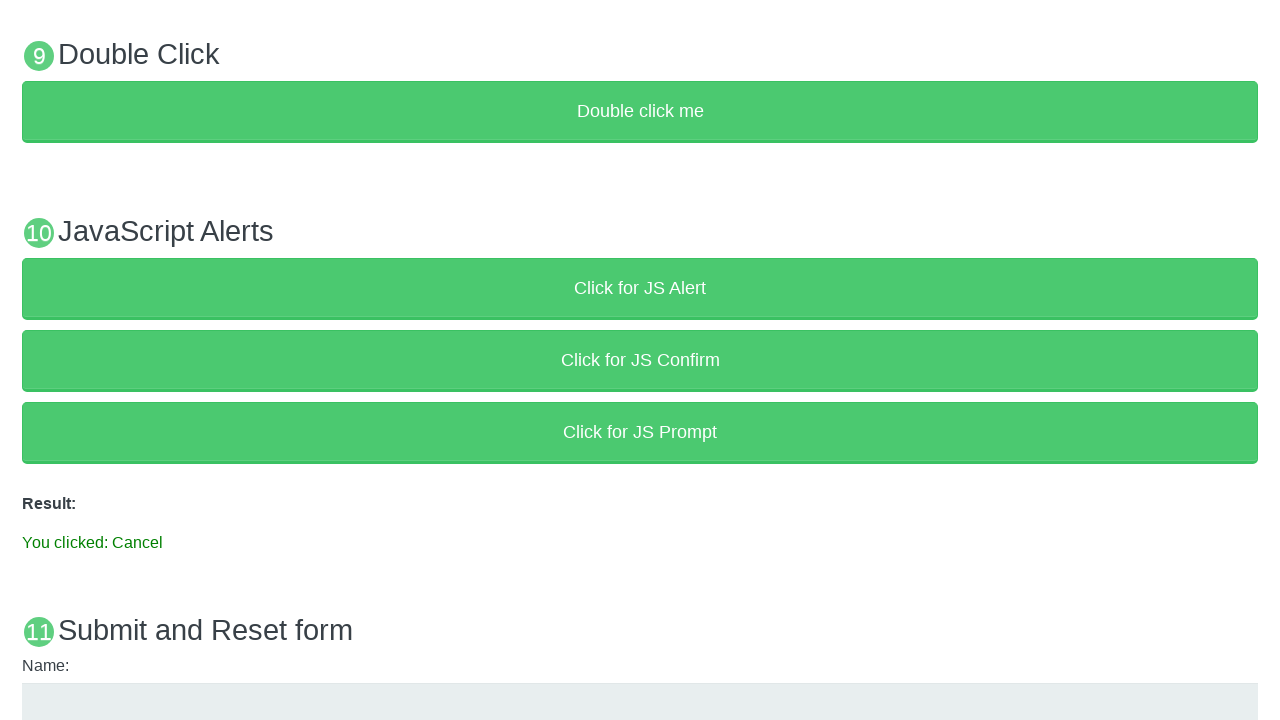

Verified that cancel action result is displayed
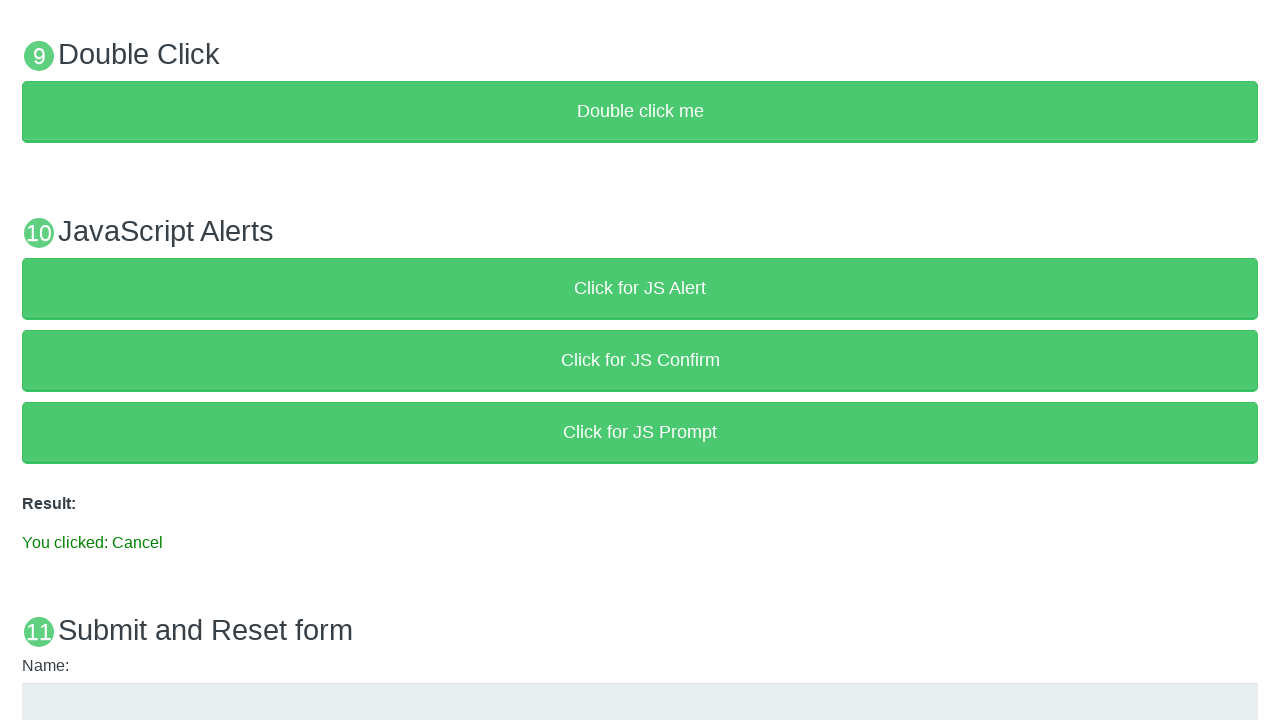

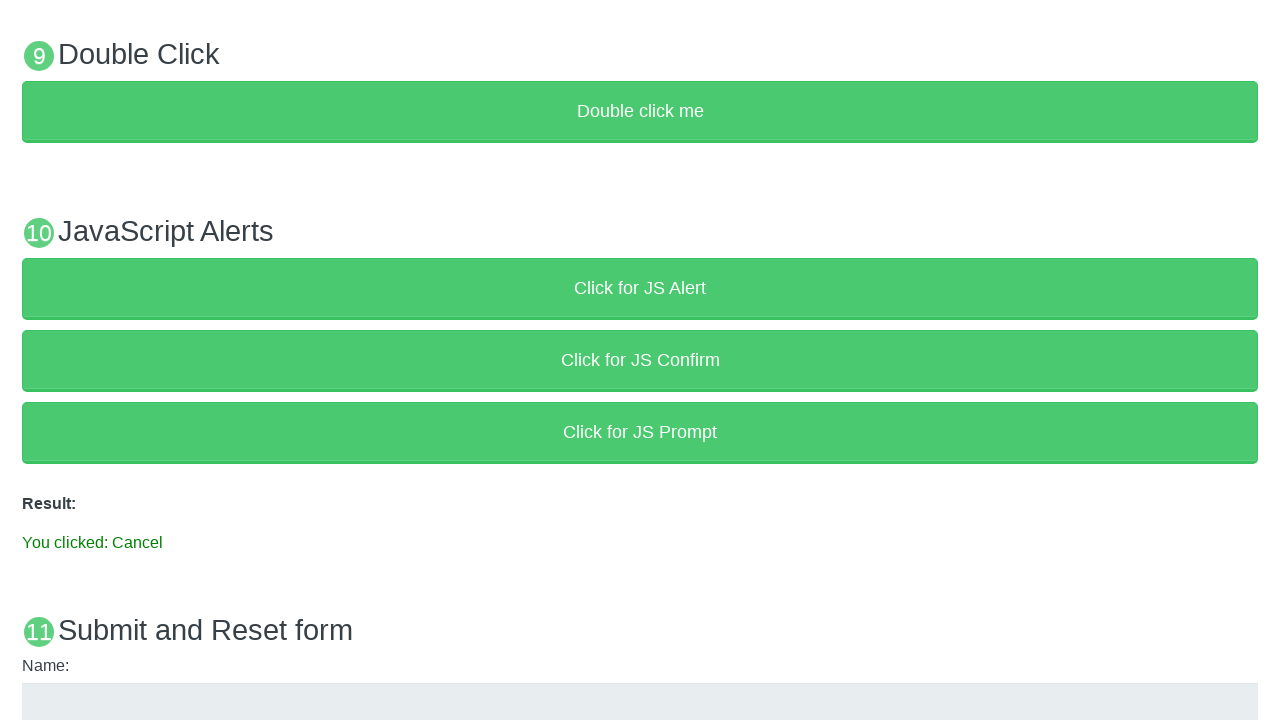